Tests navigation to jQuery UI demo site and clicks on the Droppable demo link to access the drag and drop demonstration page.

Starting URL: https://jqueryui.com

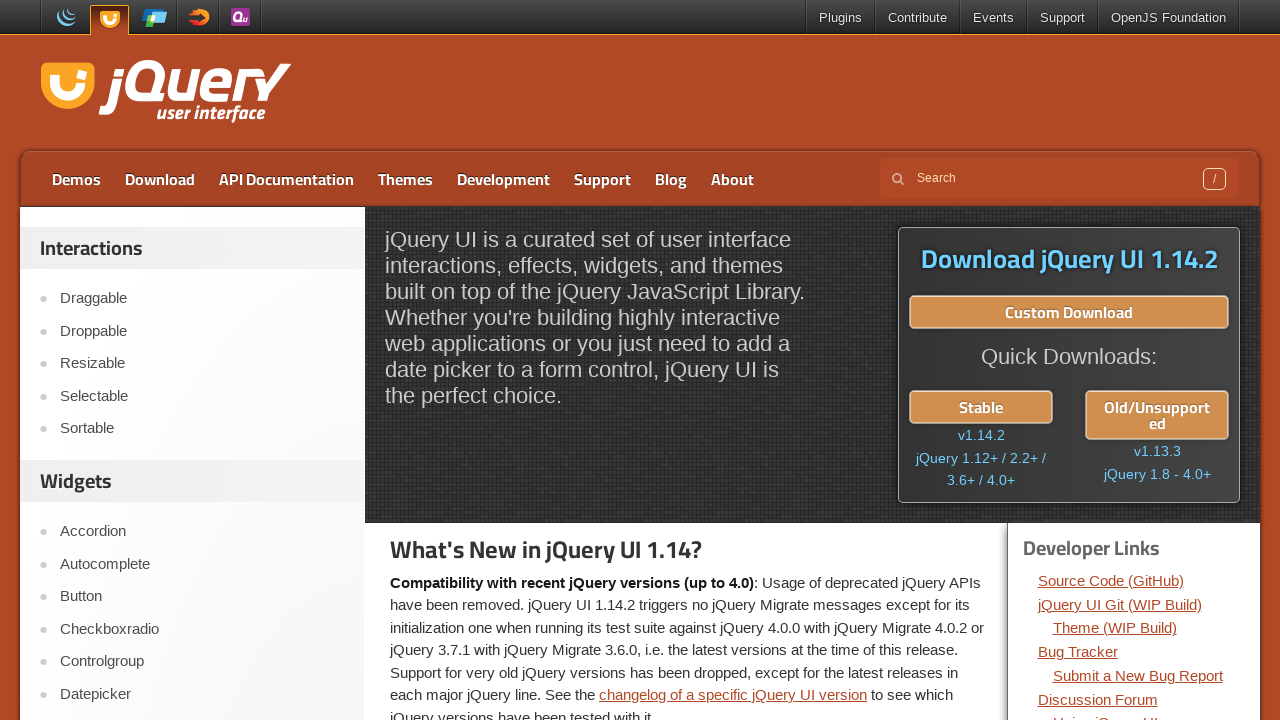

Waited for jQuery UI demo page to load (domcontentloaded)
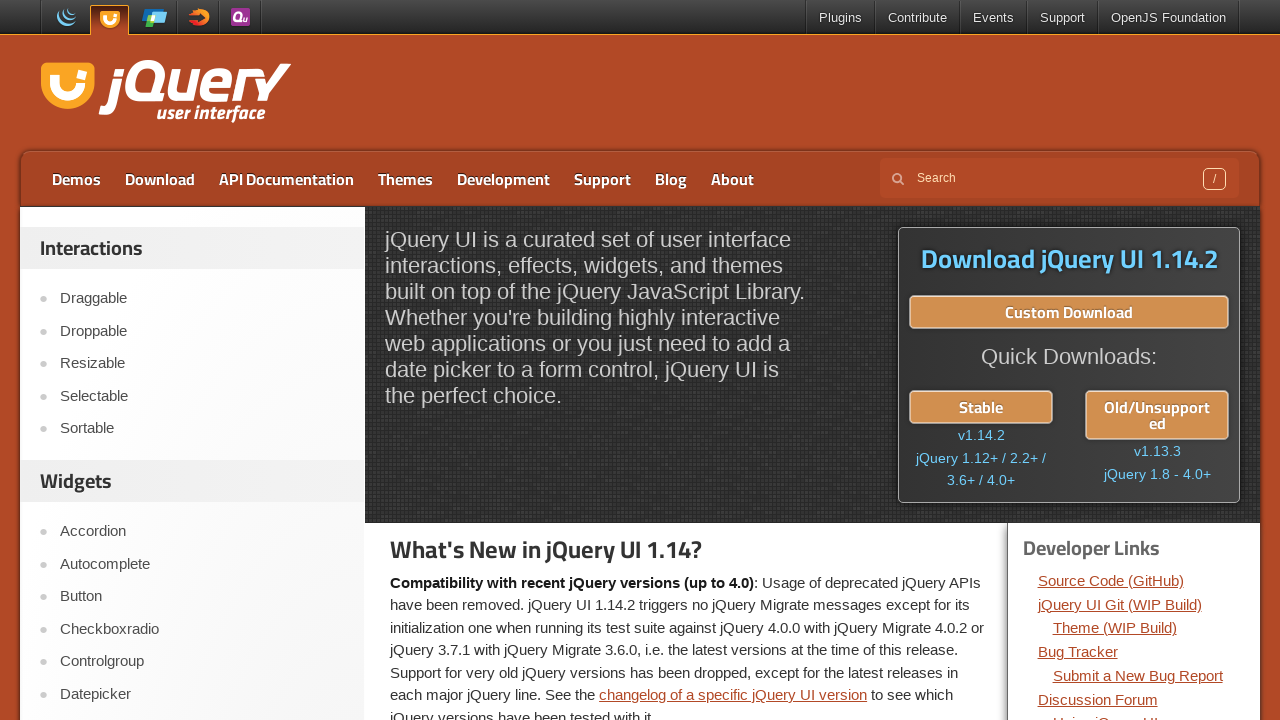

Clicked on the Droppable demo link at (202, 331) on xpath=//a[text()='Droppable']
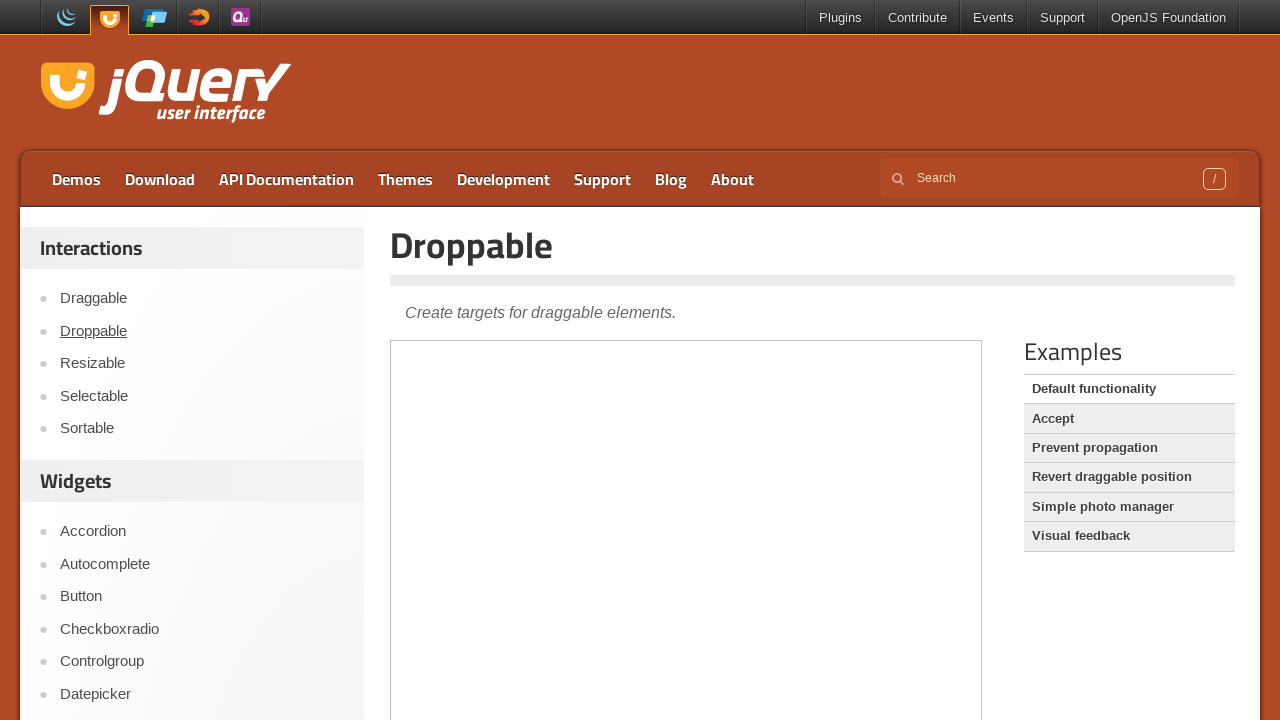

Waited for the Droppable demo page to load (domcontentloaded)
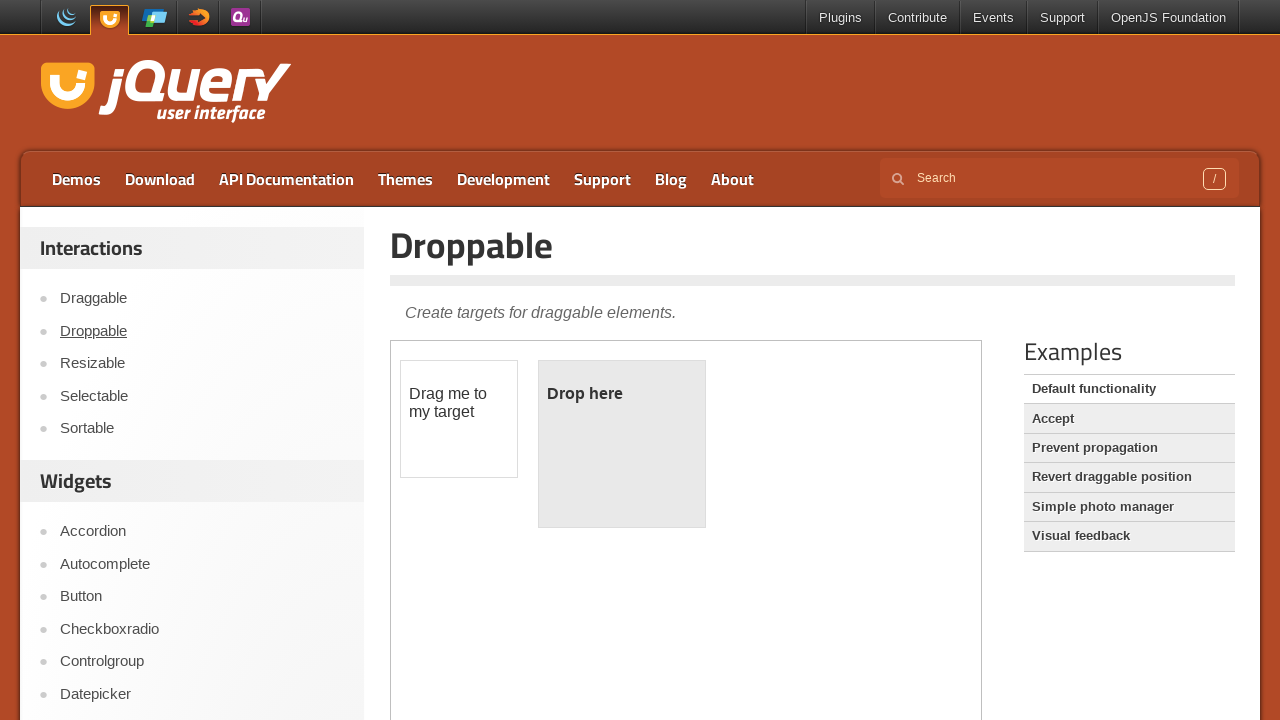

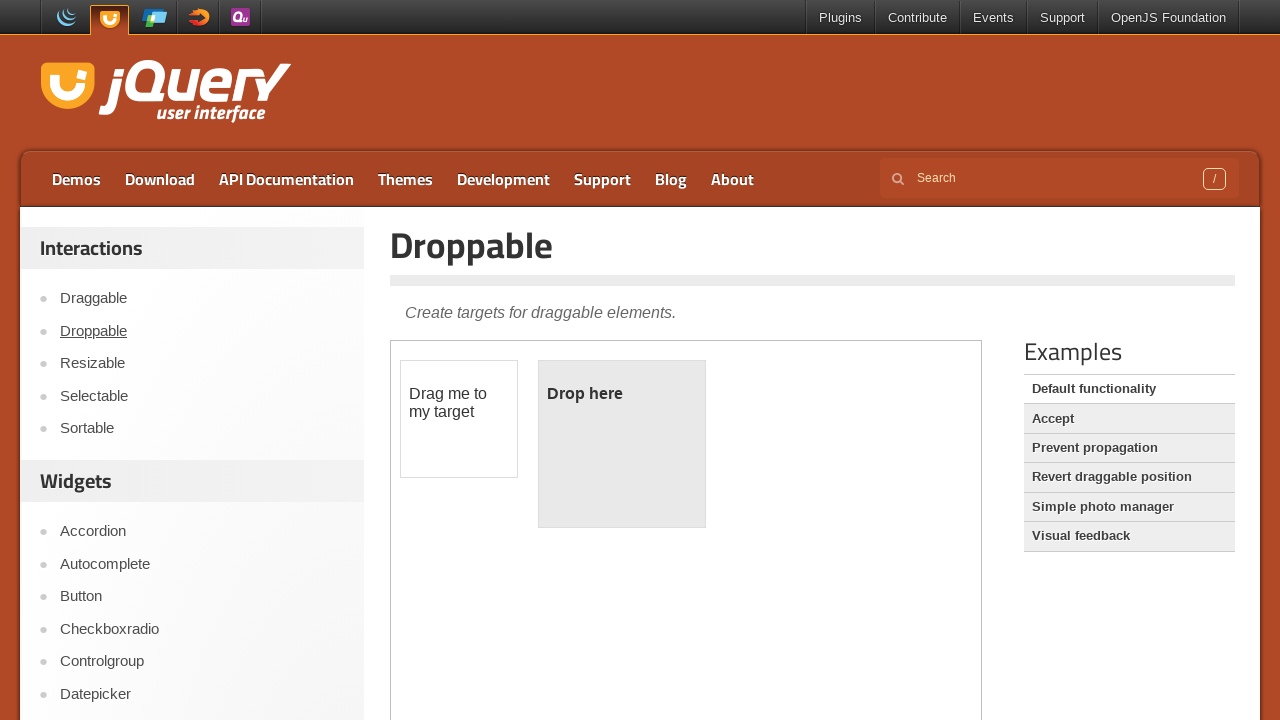